Clicks on the Widgets card and verifies navigation to the widgets page

Starting URL: https://demoqa.com/

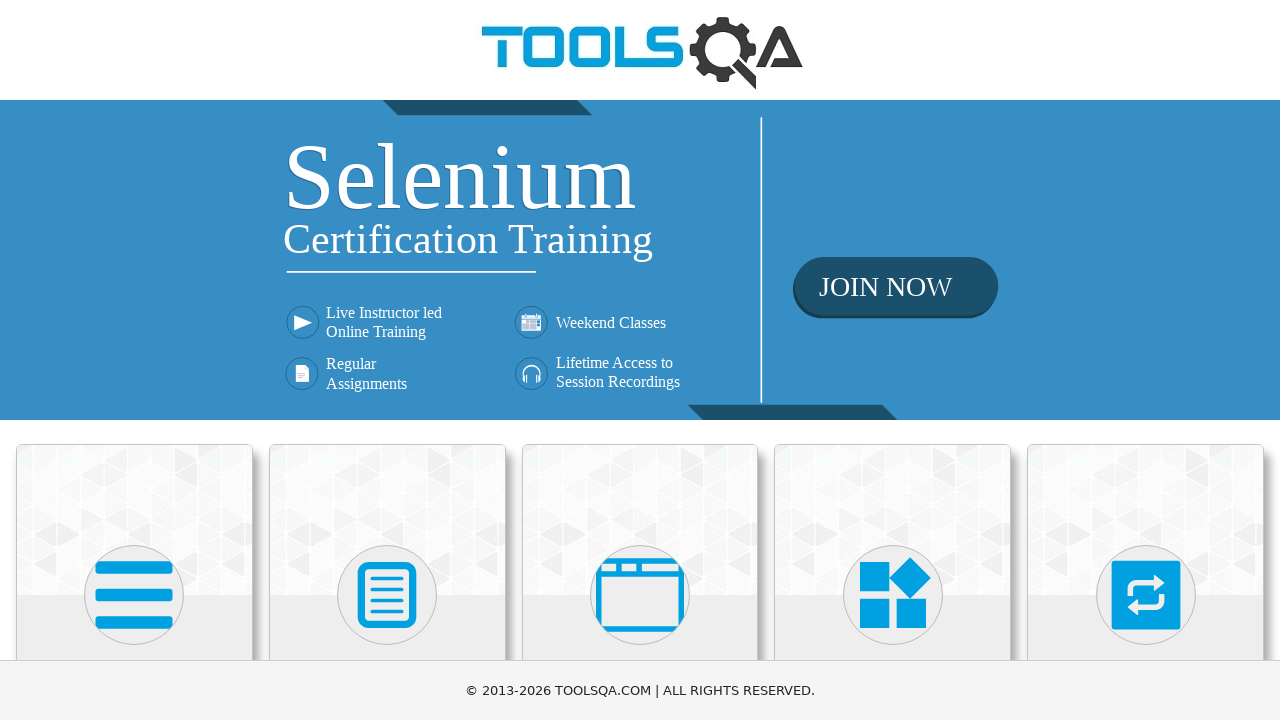

Located Widgets card element
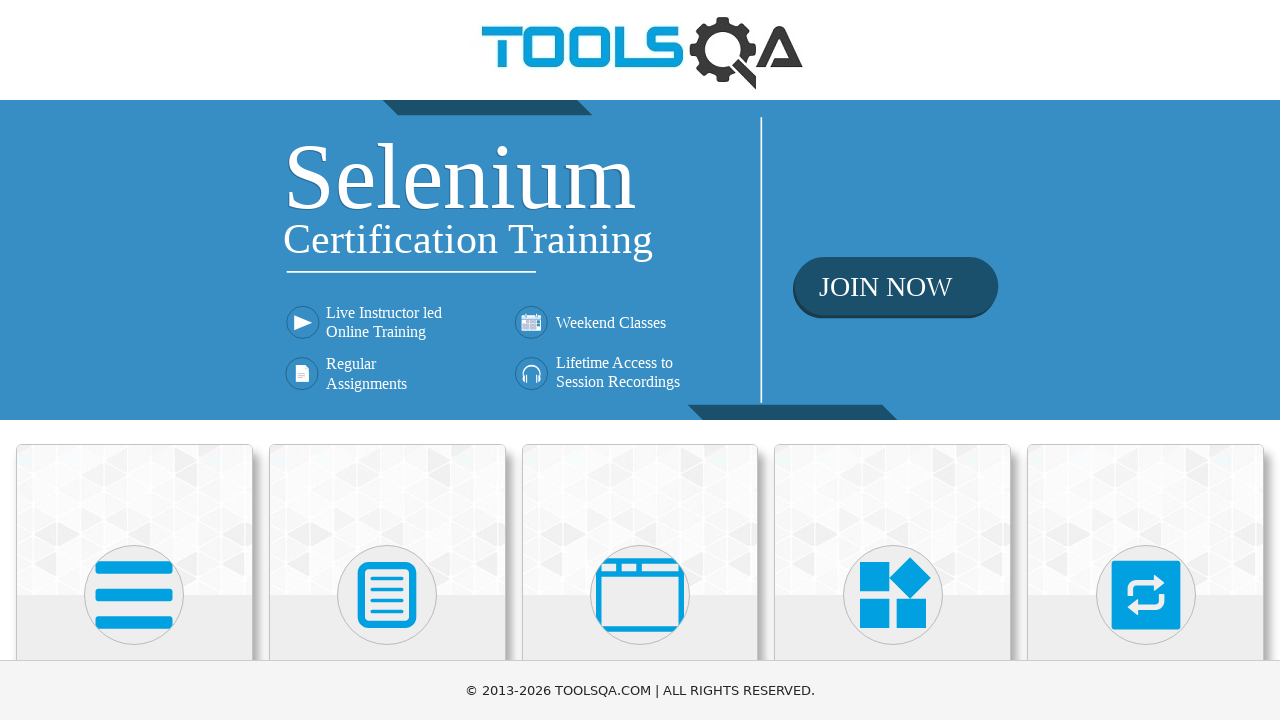

Scrolled Widgets card into view
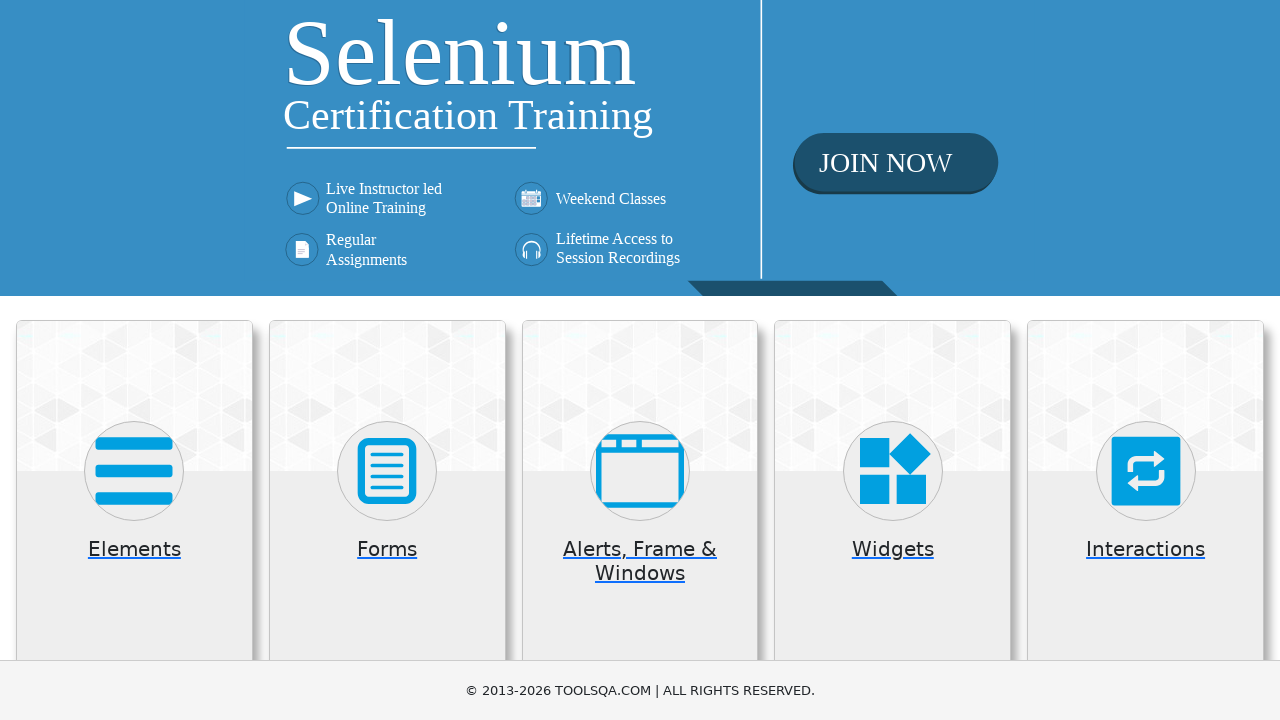

Clicked on Widgets card at (893, 520) on div.card:has-text('Widgets') >> nth=0
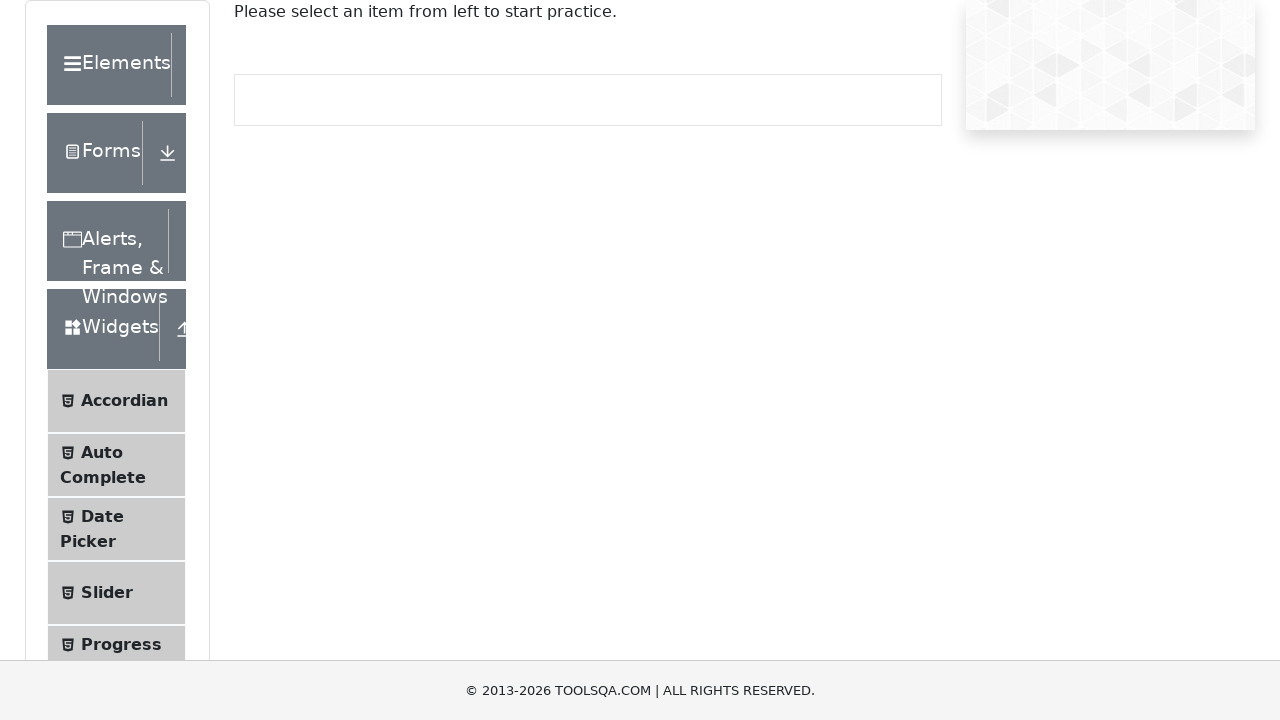

Verified navigation to widgets page at https://demoqa.com/widgets
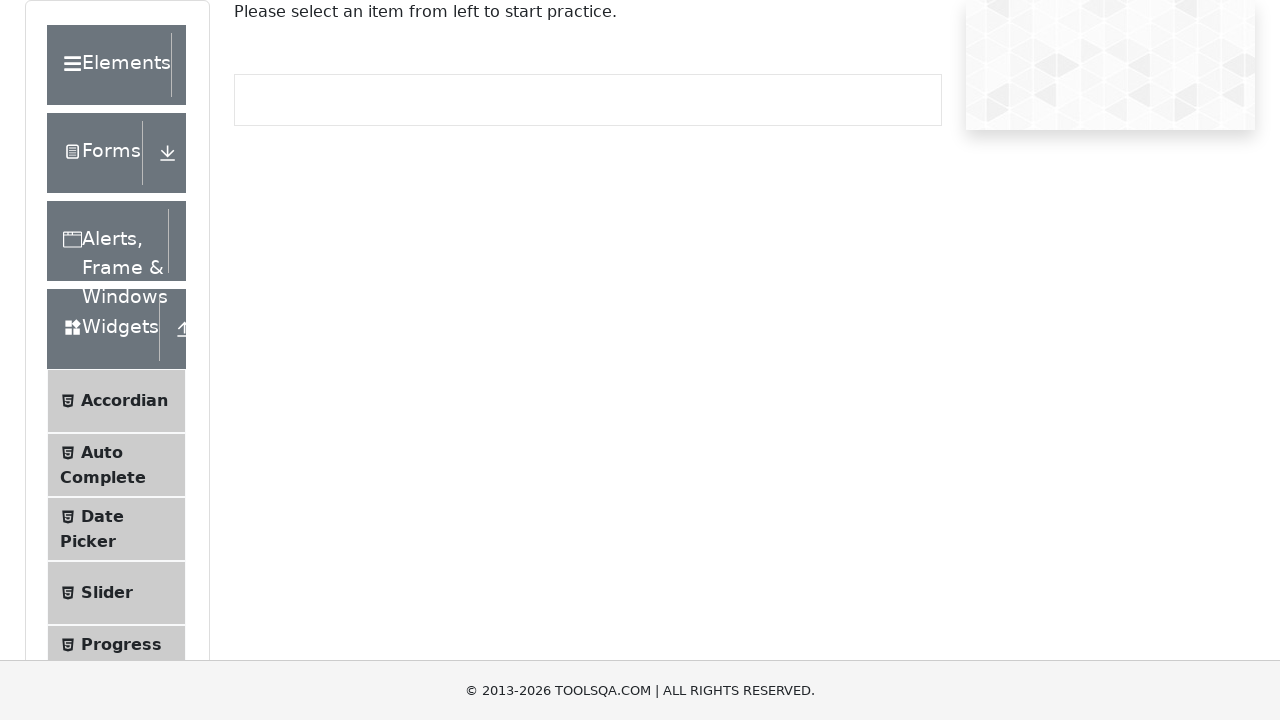

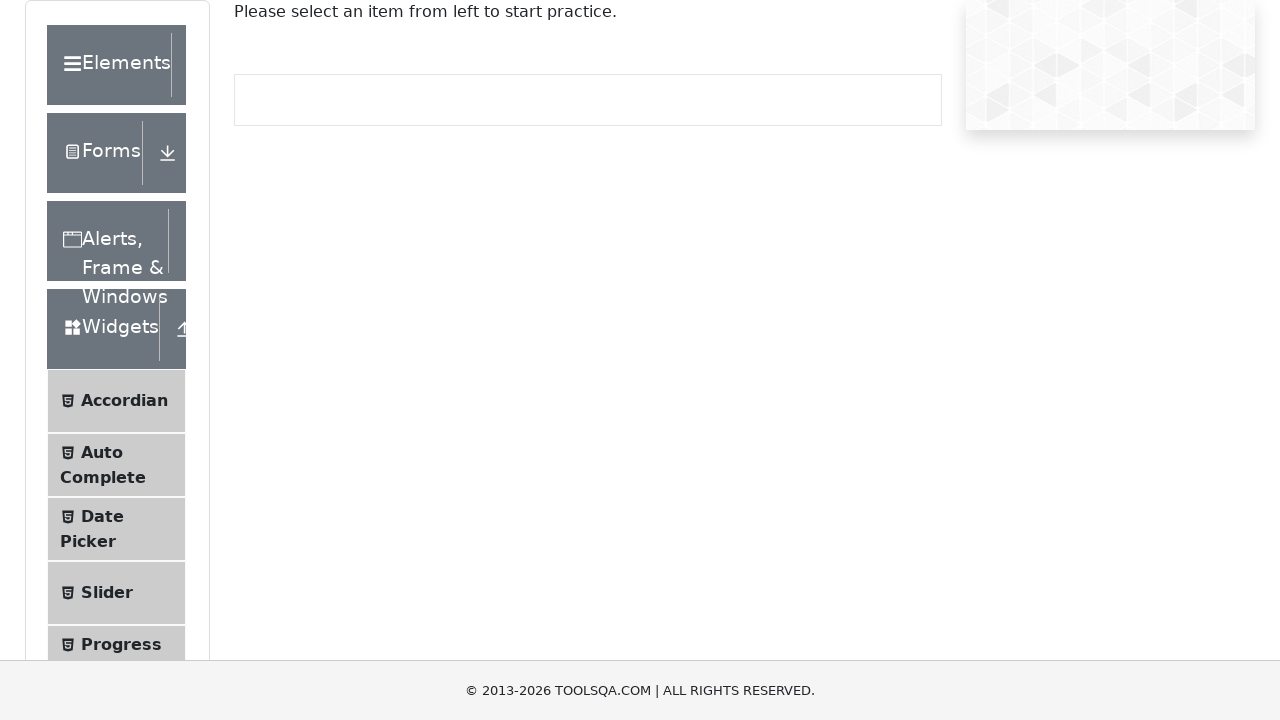